Tests the Text Box form by clicking on Text Box menu item, filling in name and email fields, and submitting

Starting URL: https://demoqa.com/elements

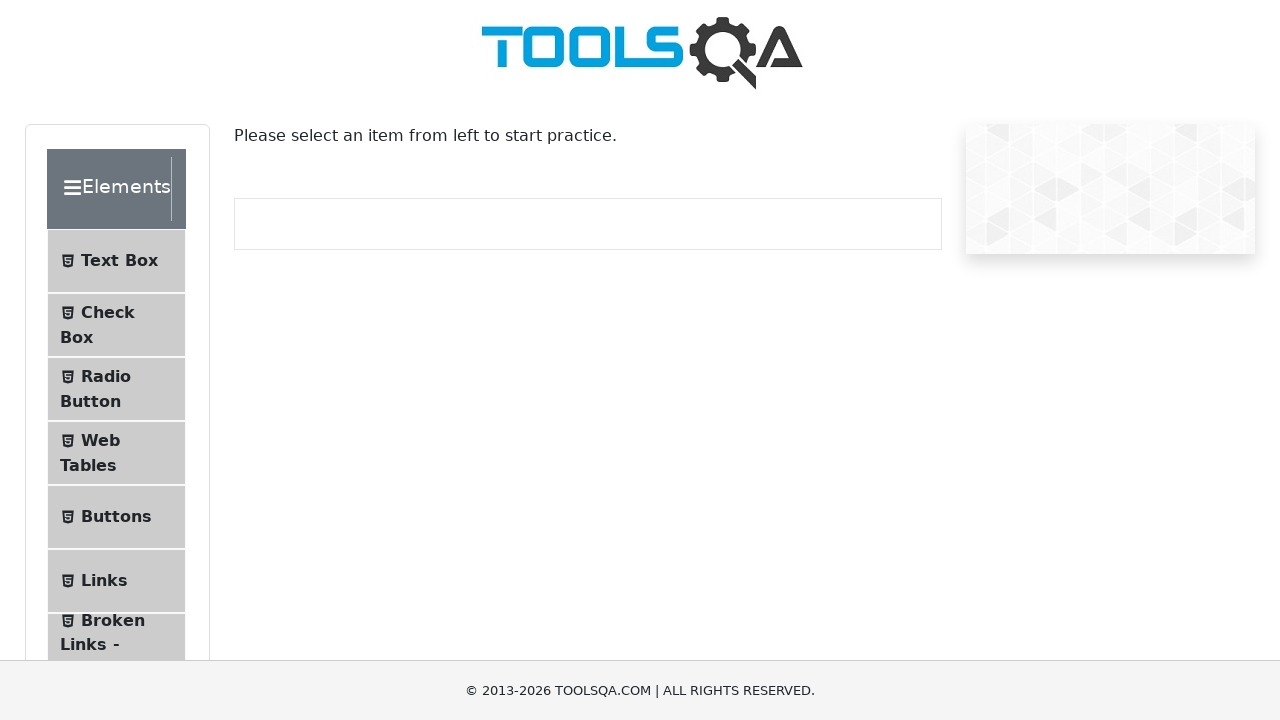

Clicked on Text Box menu item at (119, 261) on xpath=//span[contains(text(),'Text Box')]
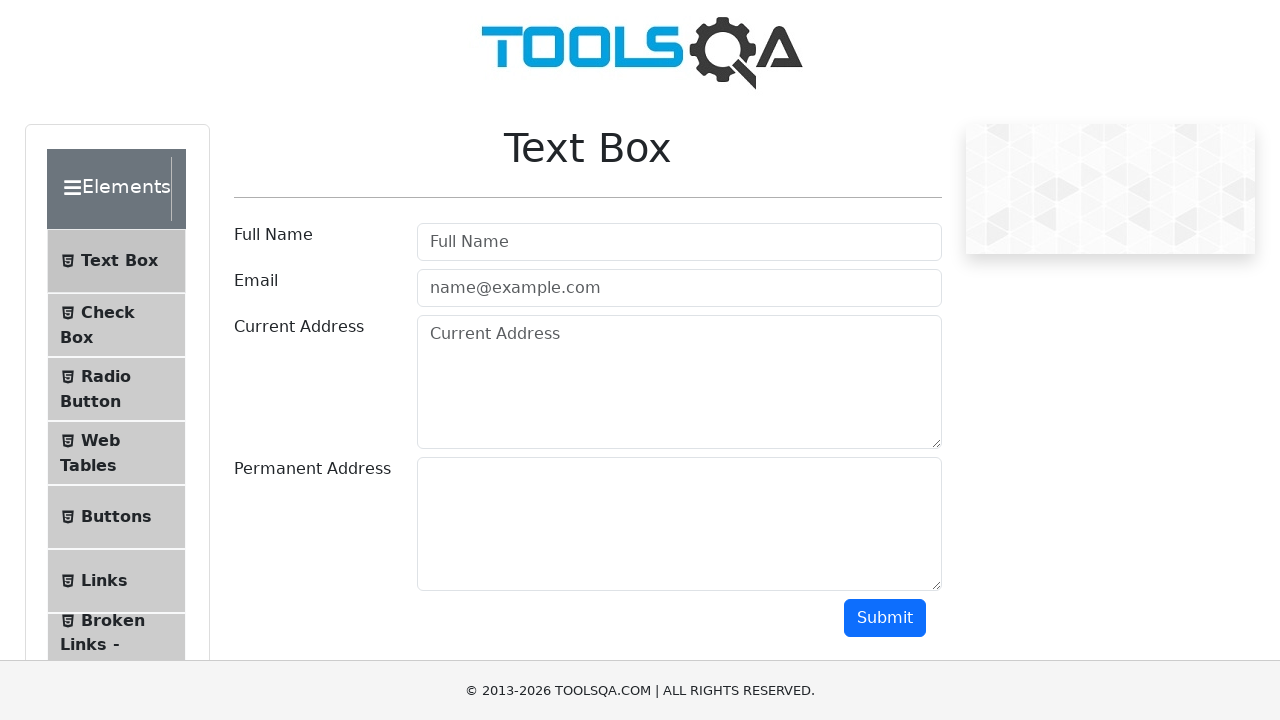

Clicked on full name field at (679, 242) on #userName
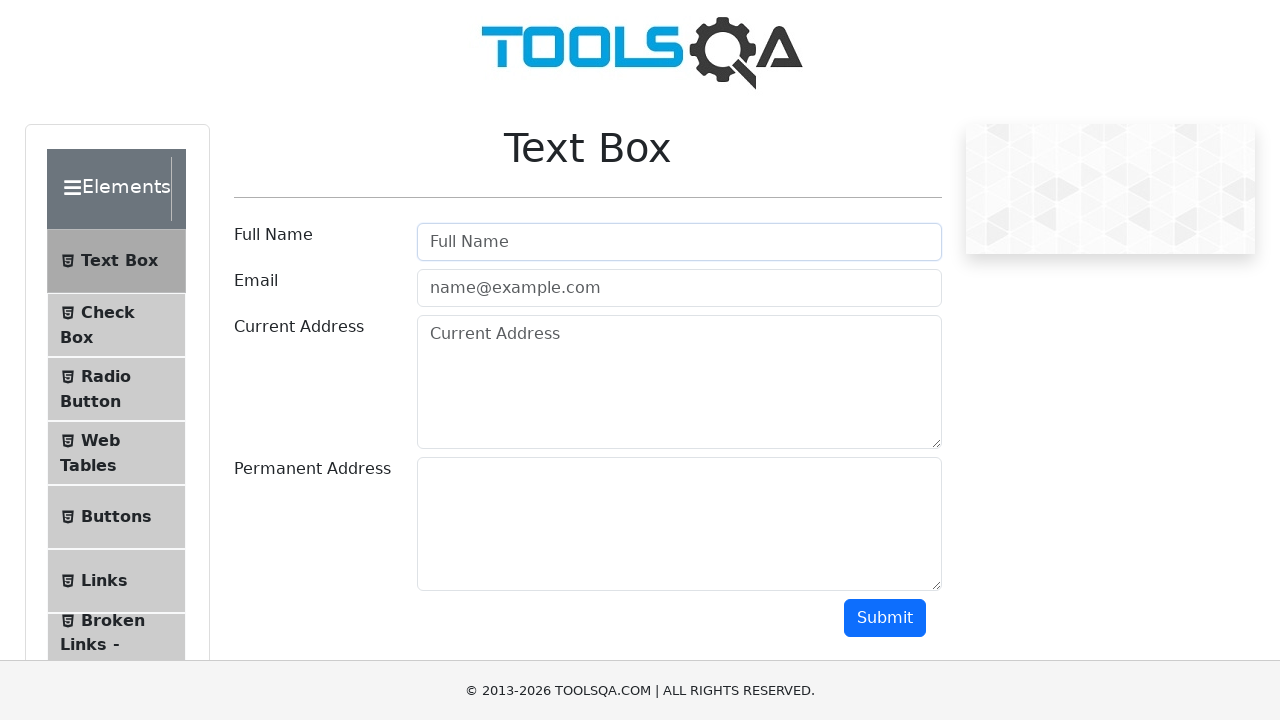

Filled full name field with 'Adam Adams' on #userName
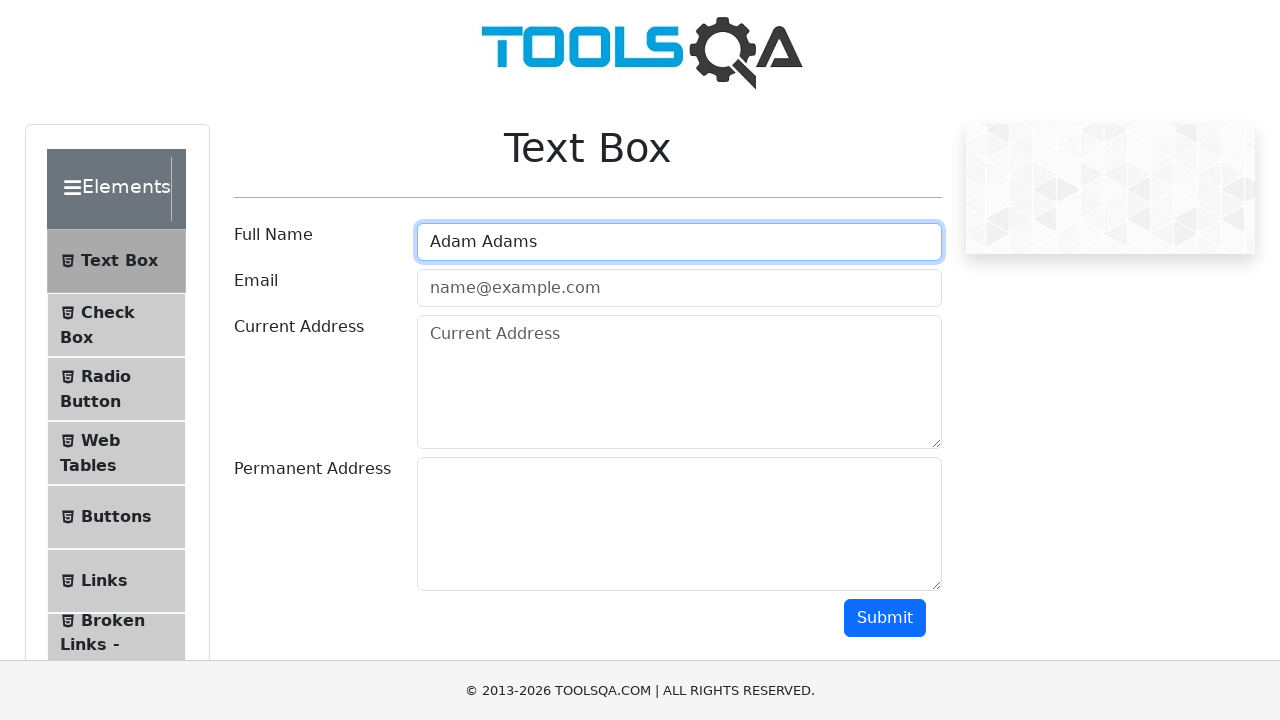

Clicked on email field at (679, 288) on #userEmail
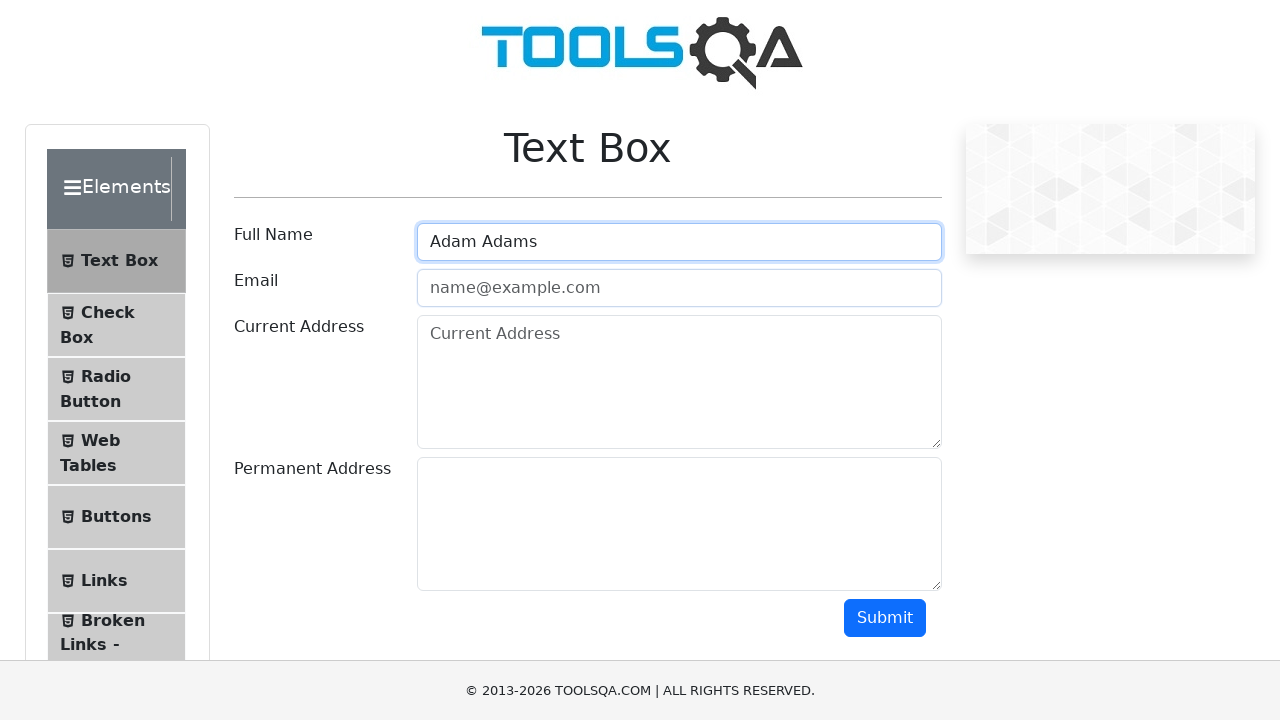

Filled email field with 'adam@gmail.com' on #userEmail
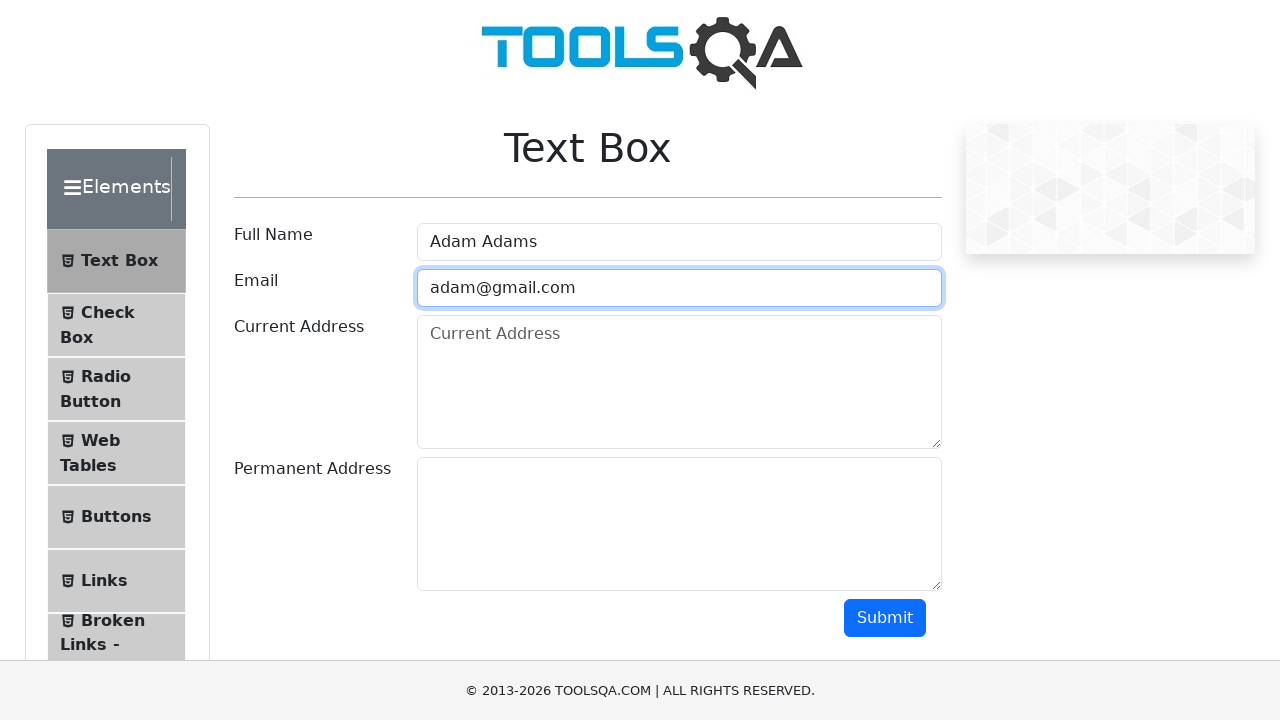

Clicked submit button to submit the form at (885, 618) on #submit
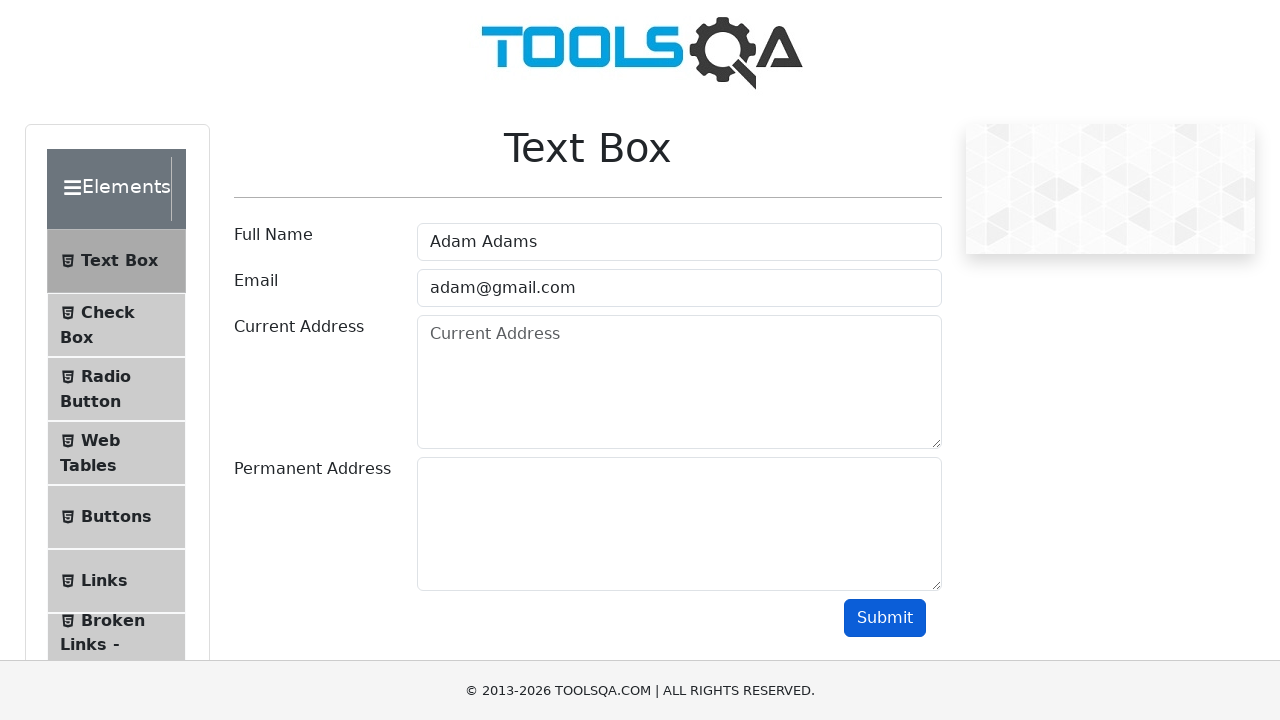

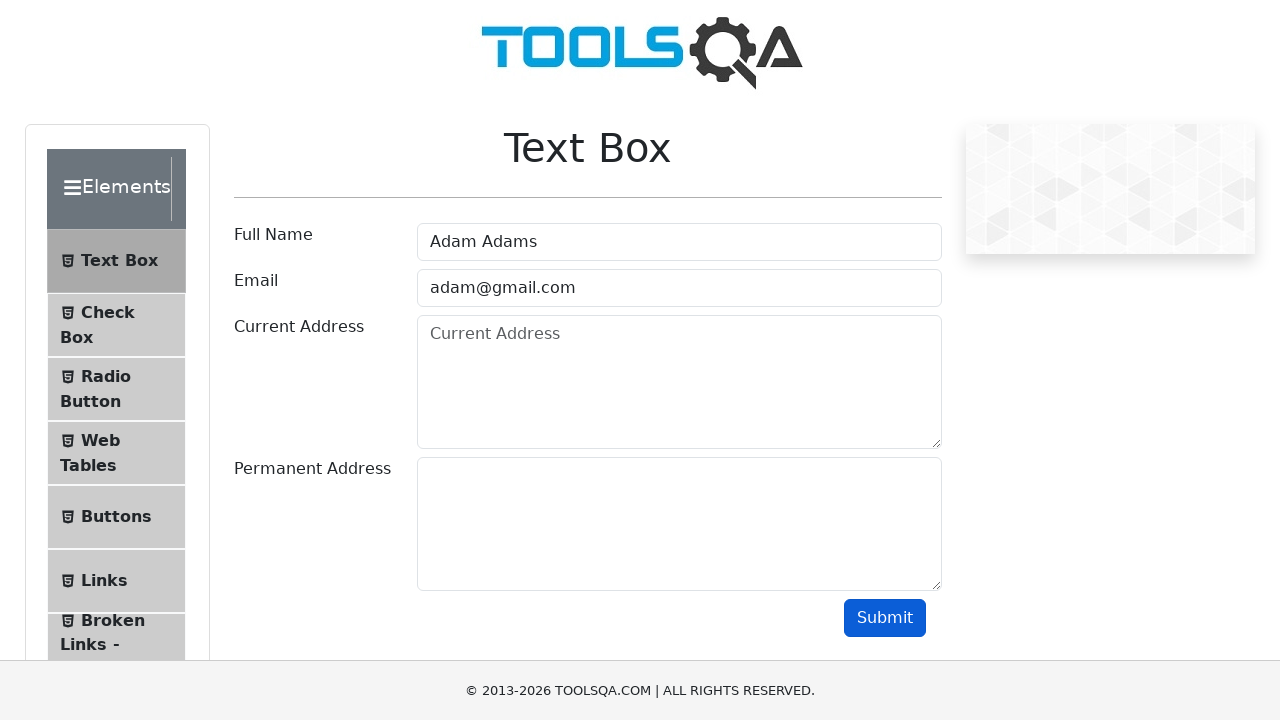